Navigates between otto.de and wisequarter.com, verifies page titles contain specific keywords, and tests browser navigation functions

Starting URL: https://www.otto.de

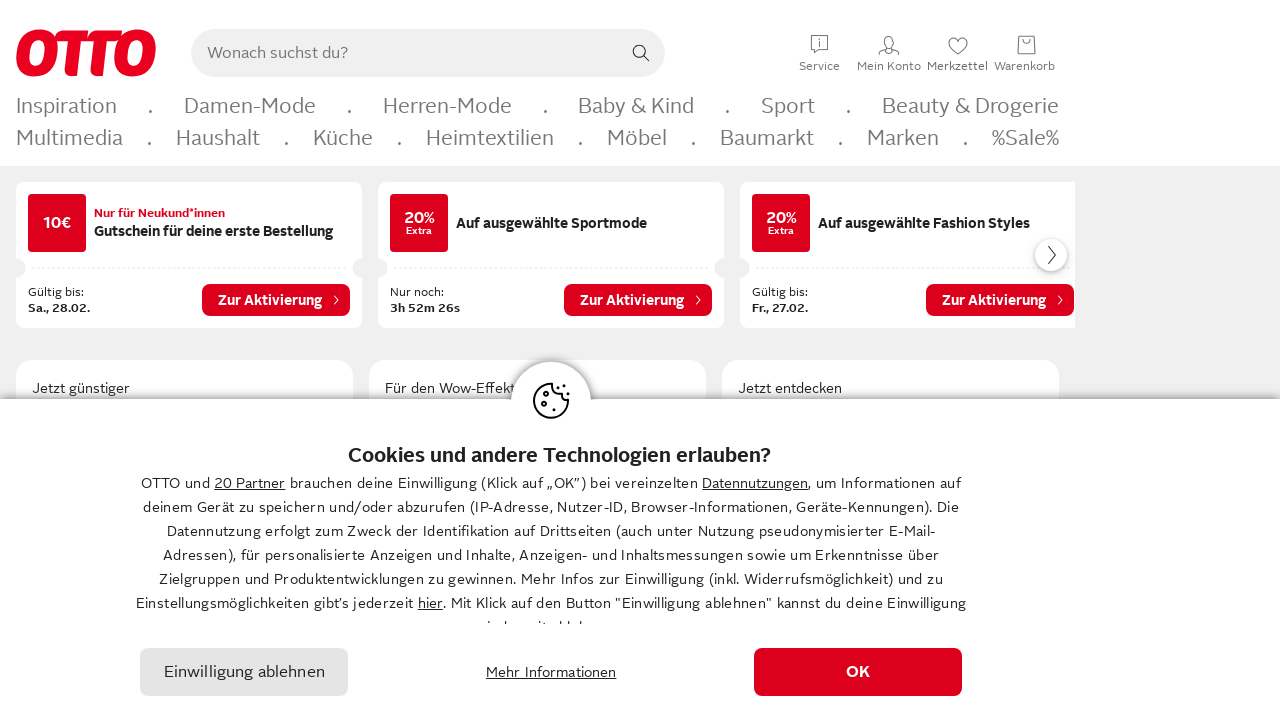

Retrieved otto.de page title
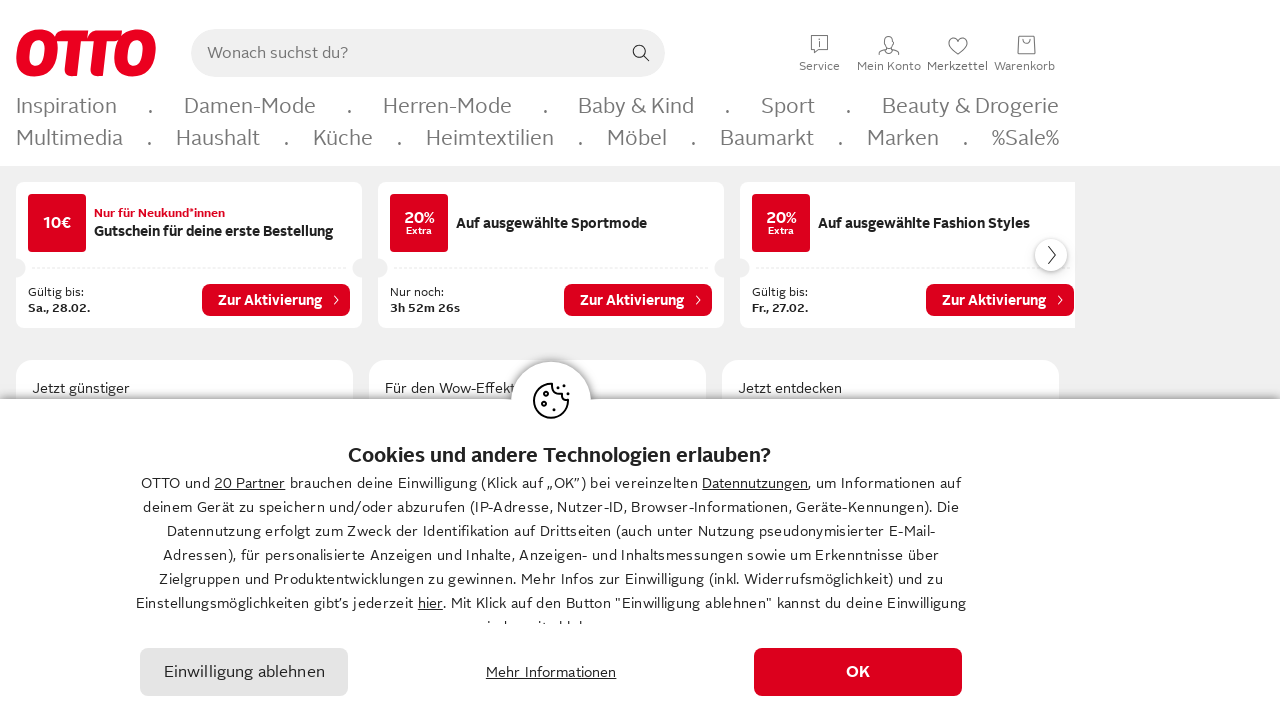

Retrieved otto.de page URL
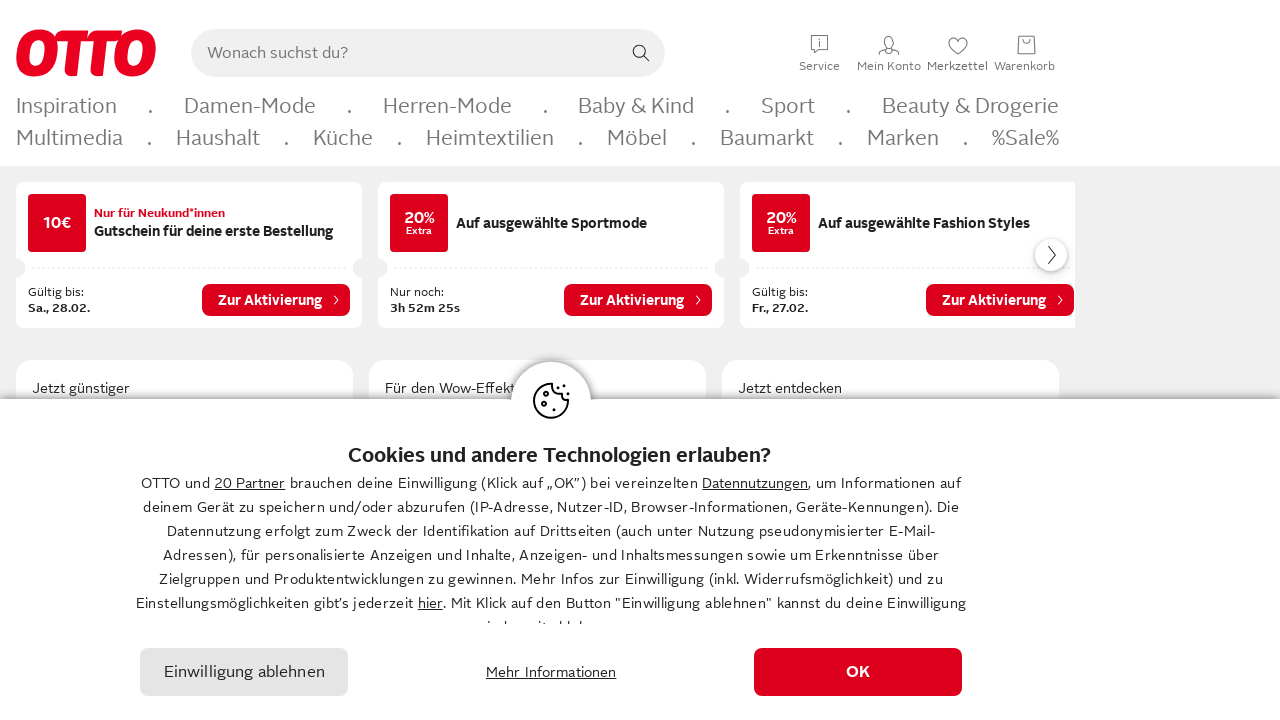

Verified OTTO keyword in title and URL
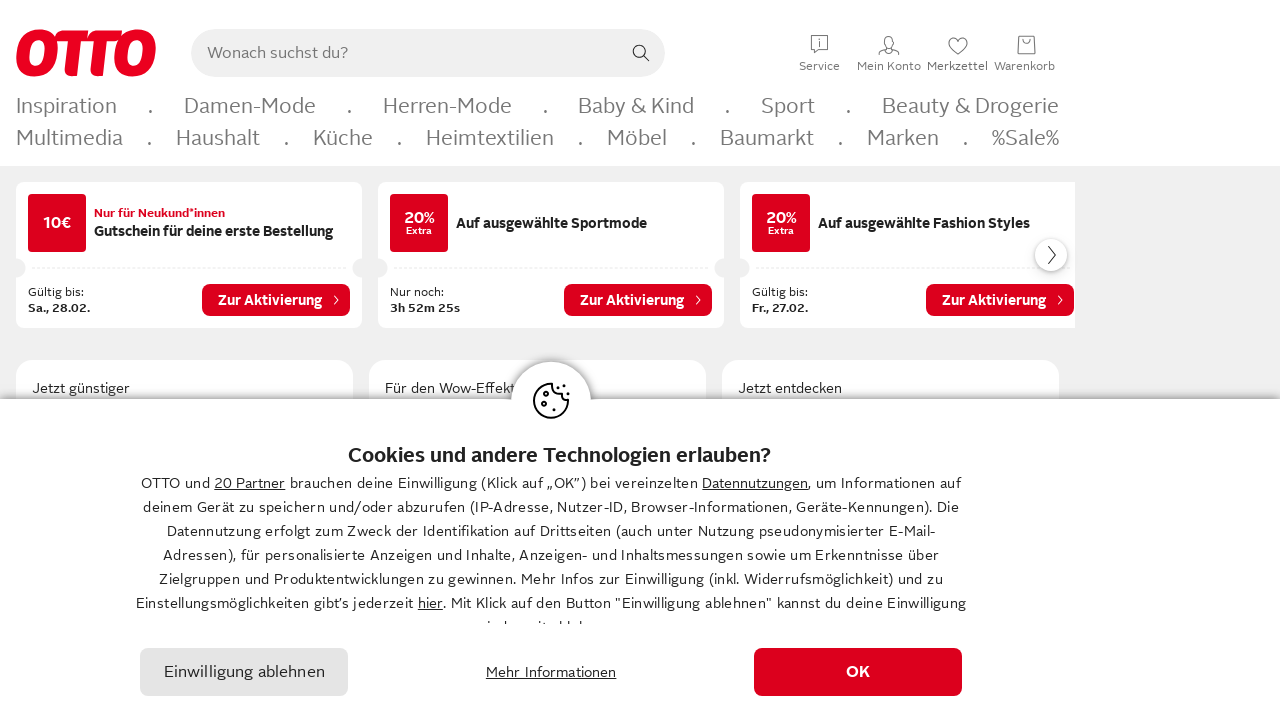

Navigated to wisequarter.com
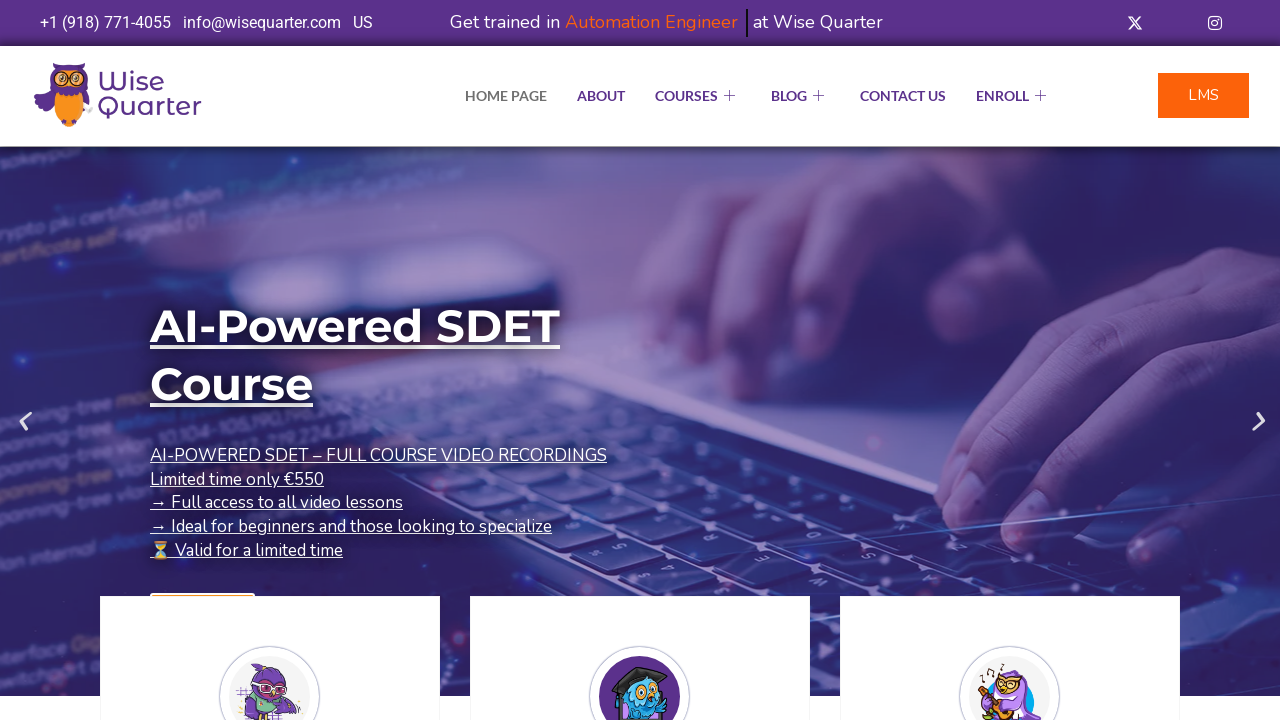

Retrieved wisequarter.com page title
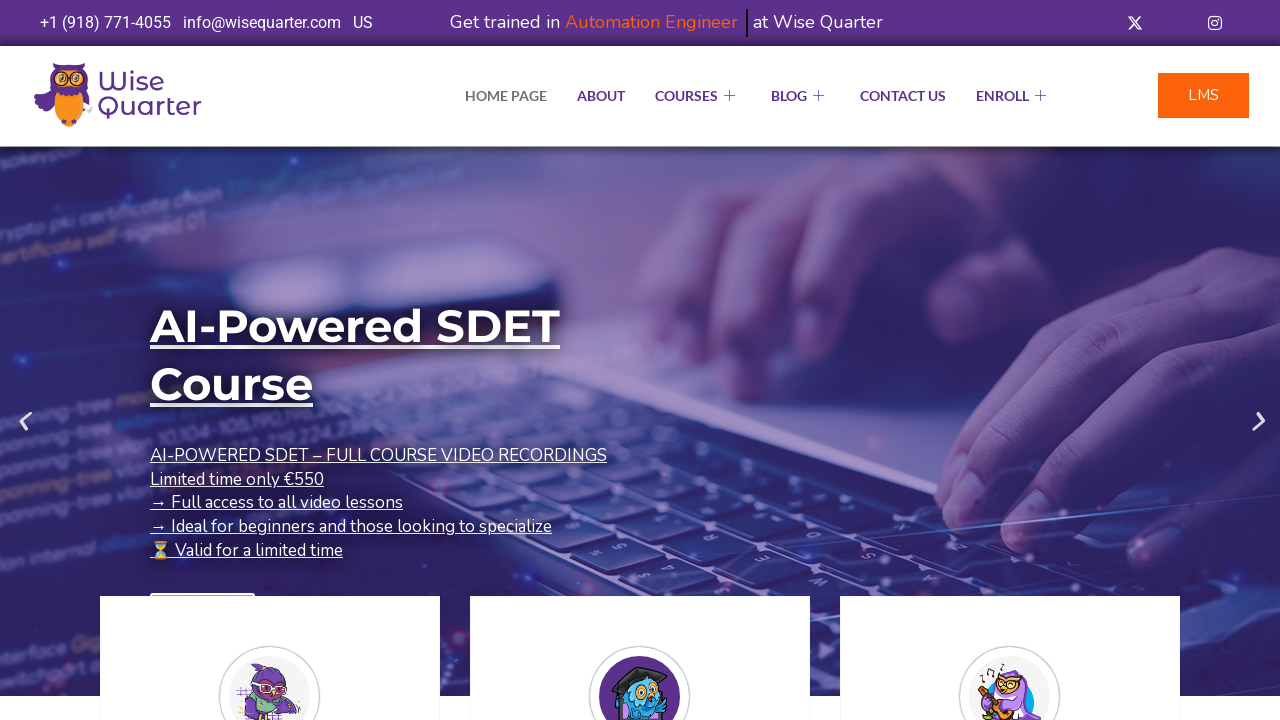

Verified Quarter keyword in wisequarter.com title
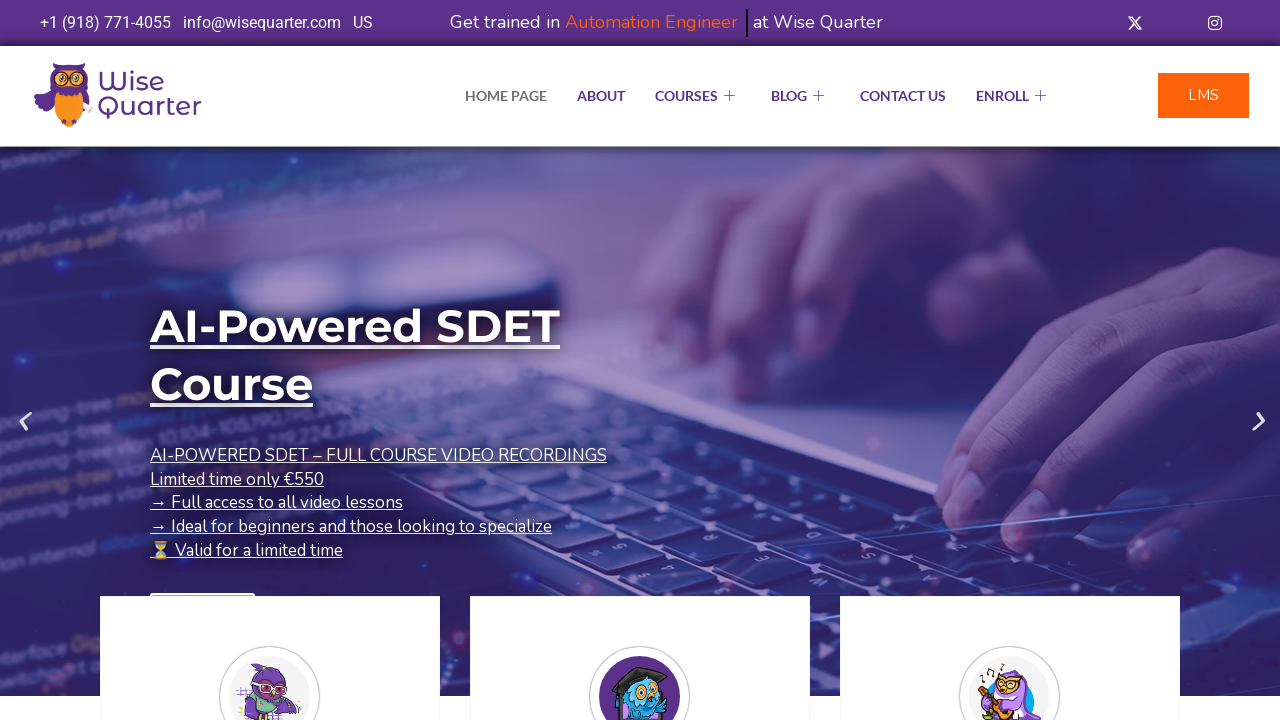

Navigated back to otto.de using browser back button
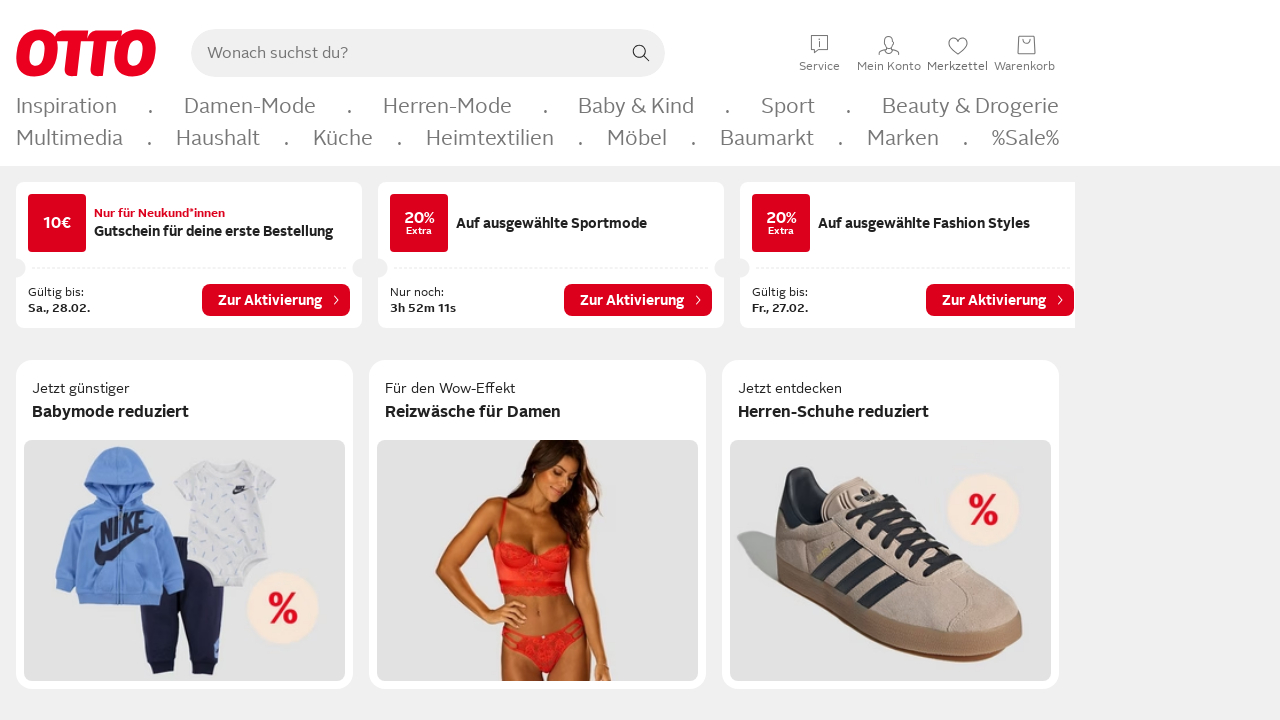

Reloaded otto.de page
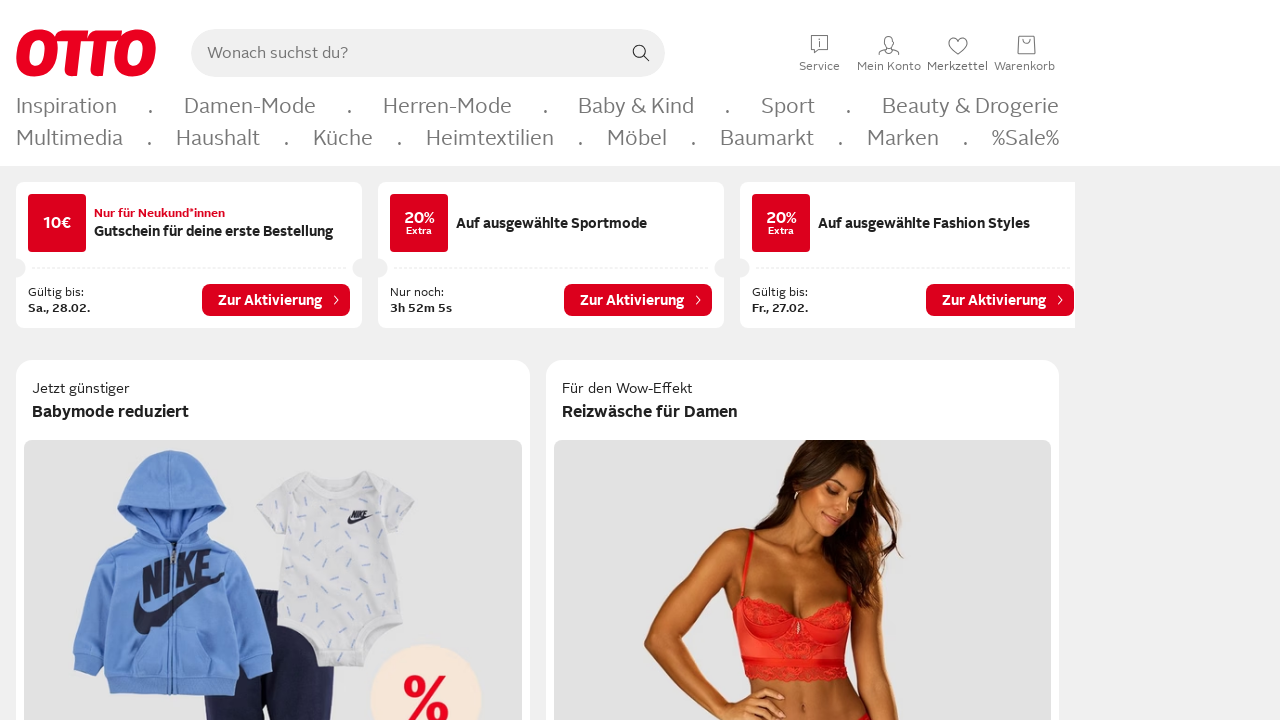

Navigated forward to wisequarter.com using browser forward button
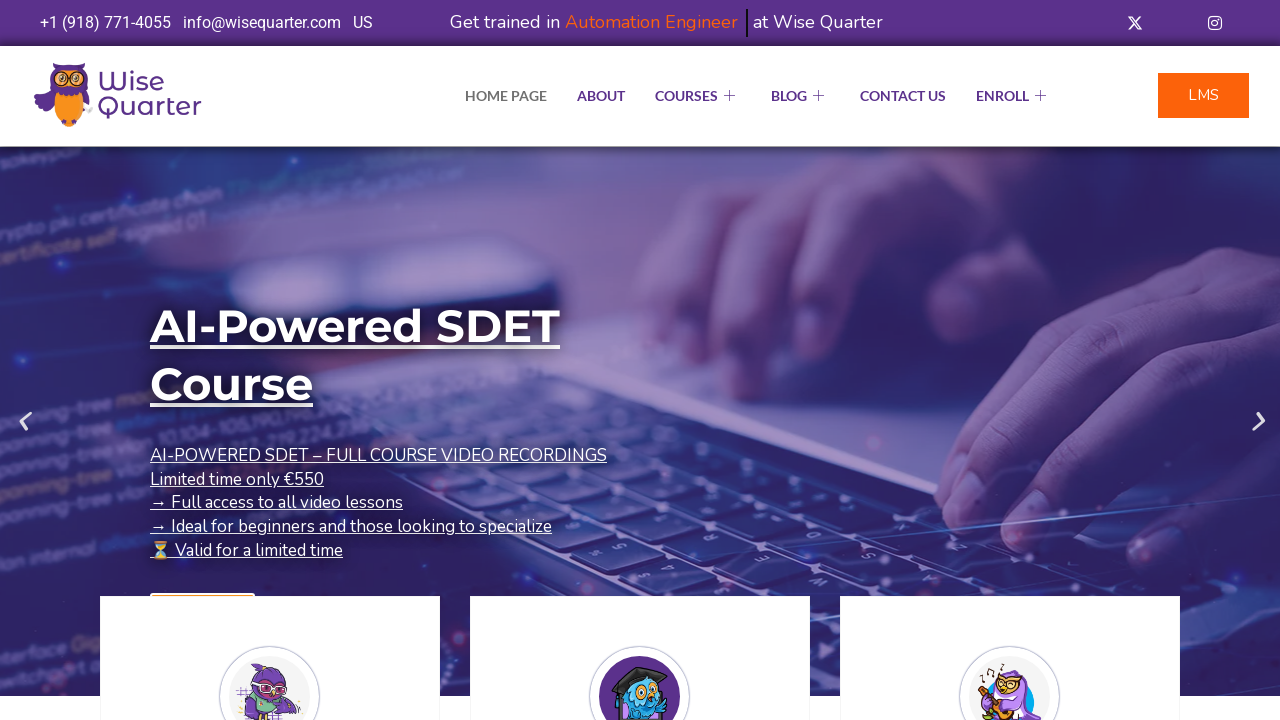

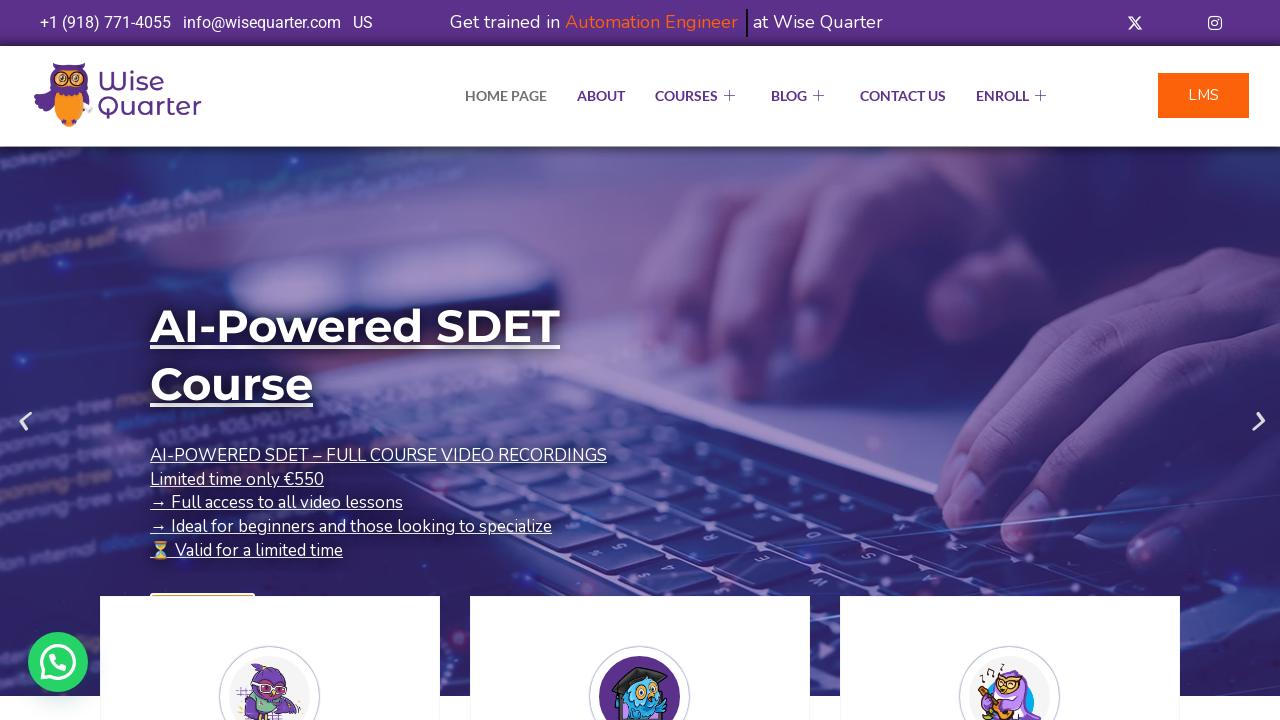